Tests JavaScript alert handling by clicking buttons that trigger different types of alerts (simple alert, timed alert, confirm dialog) and accepting them

Starting URL: https://demoqa.com/alerts

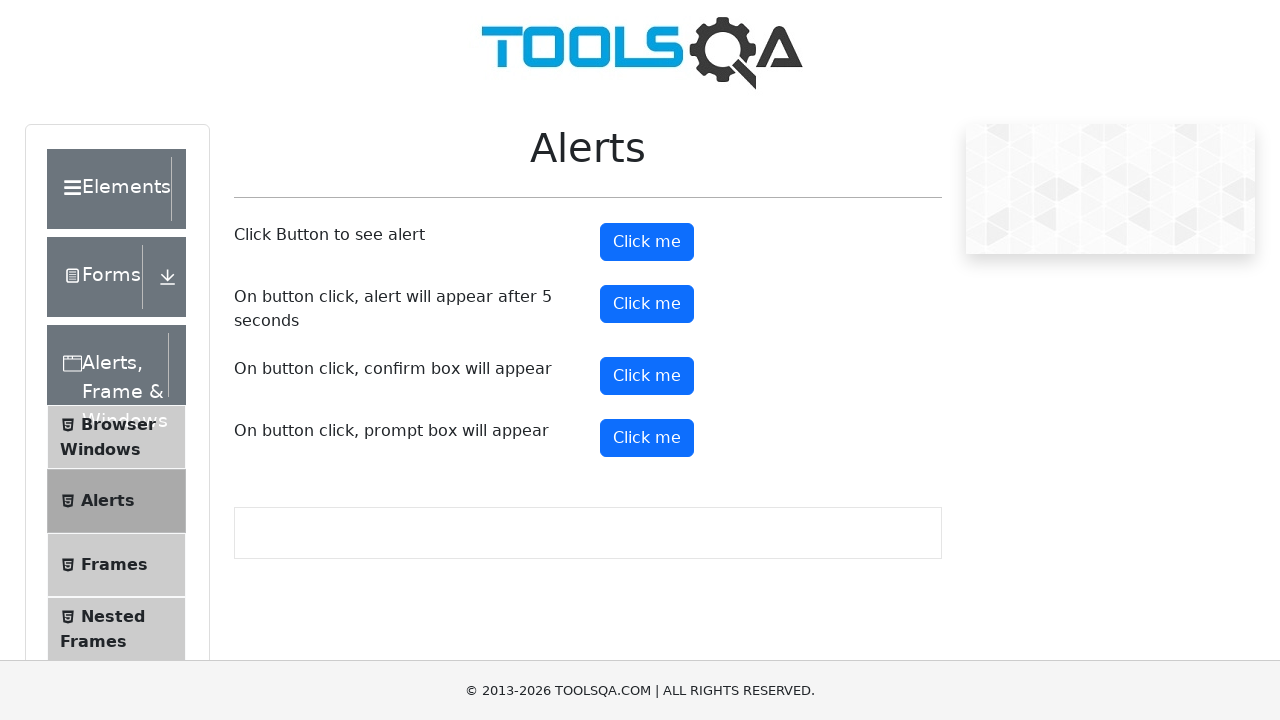

Clicked button to trigger simple alert at (647, 242) on #alertButton
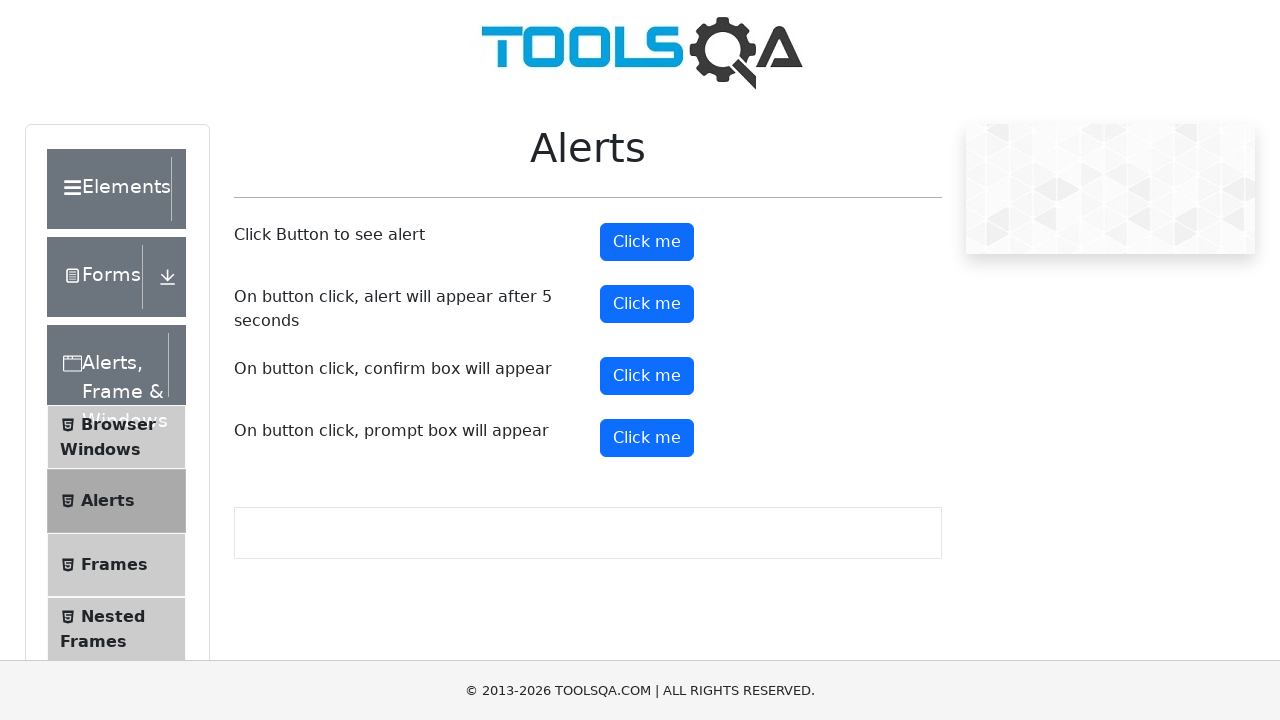

Set up dialog handler to accept alerts
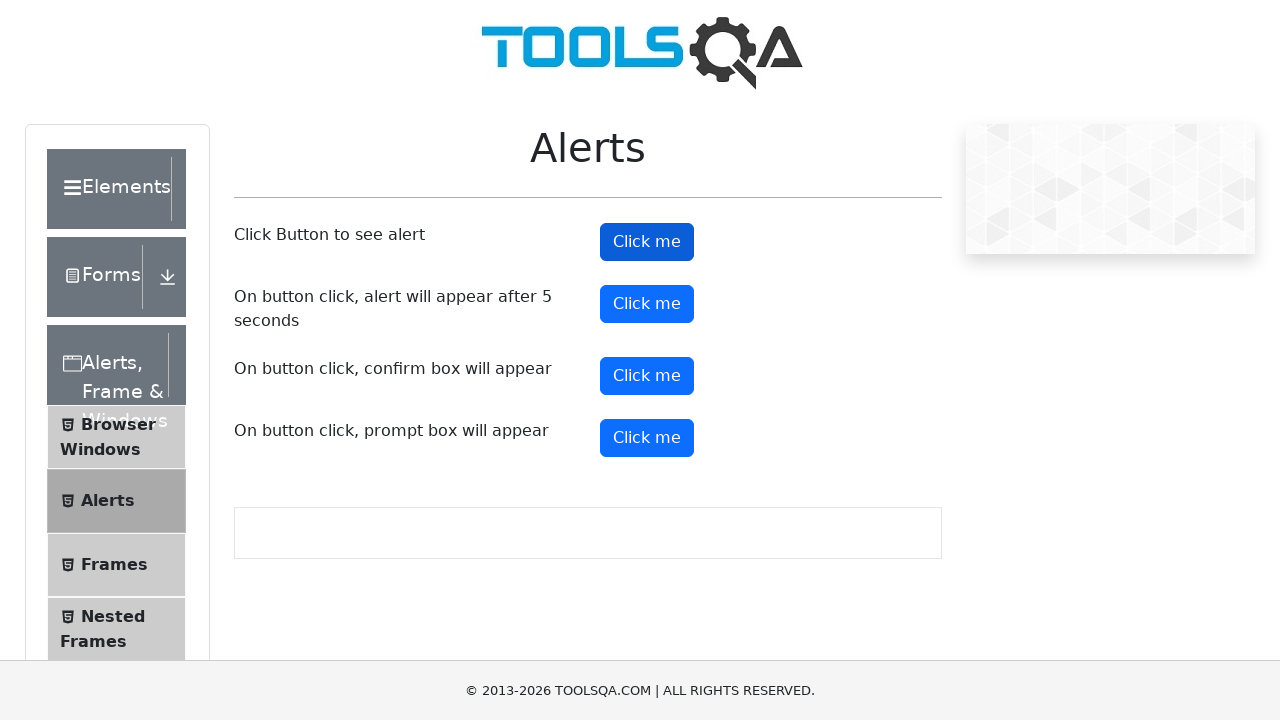

Waited 500ms for alert to be handled
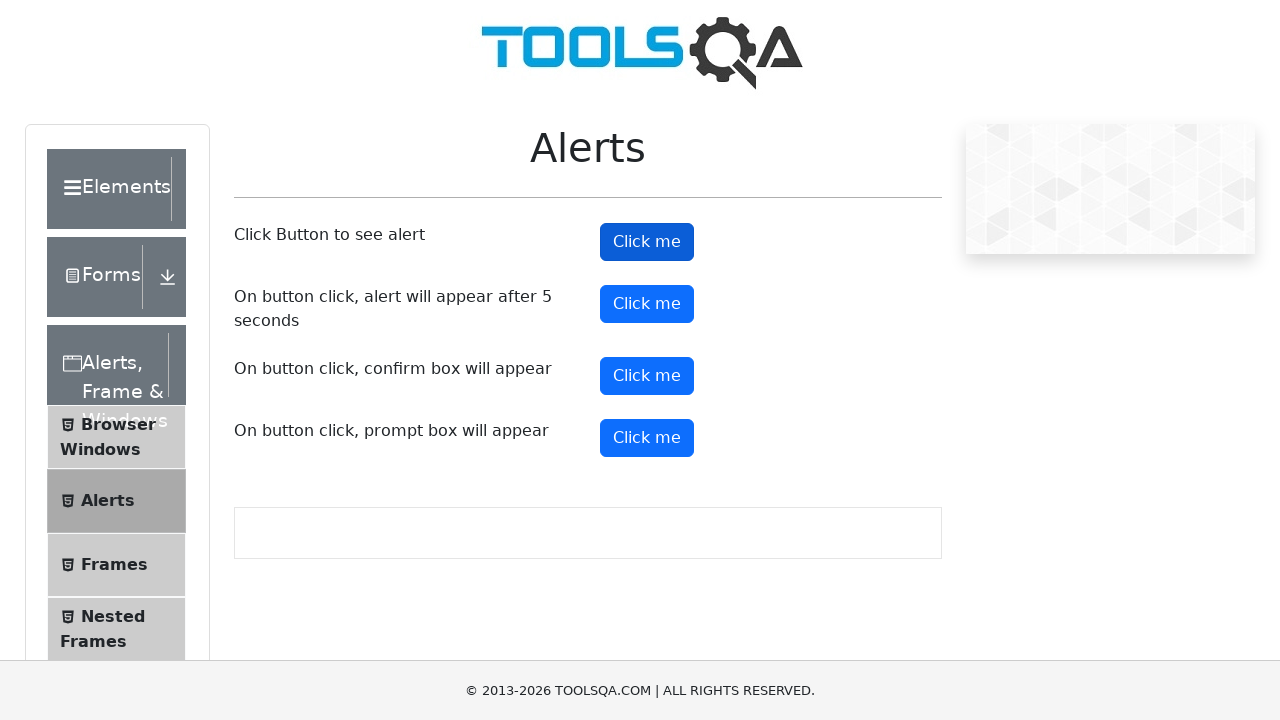

Clicked button to trigger timed alert at (647, 304) on #timerAlertButton
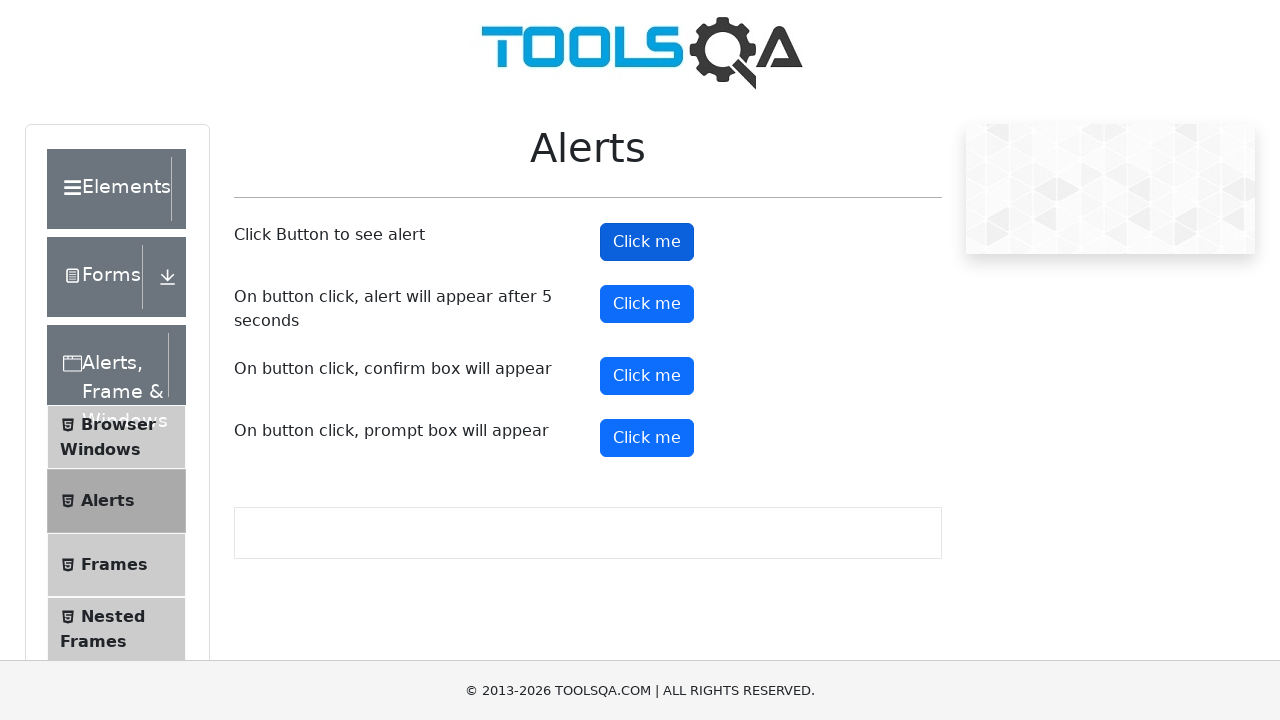

Waited 6000ms for timed alert to appear and be accepted
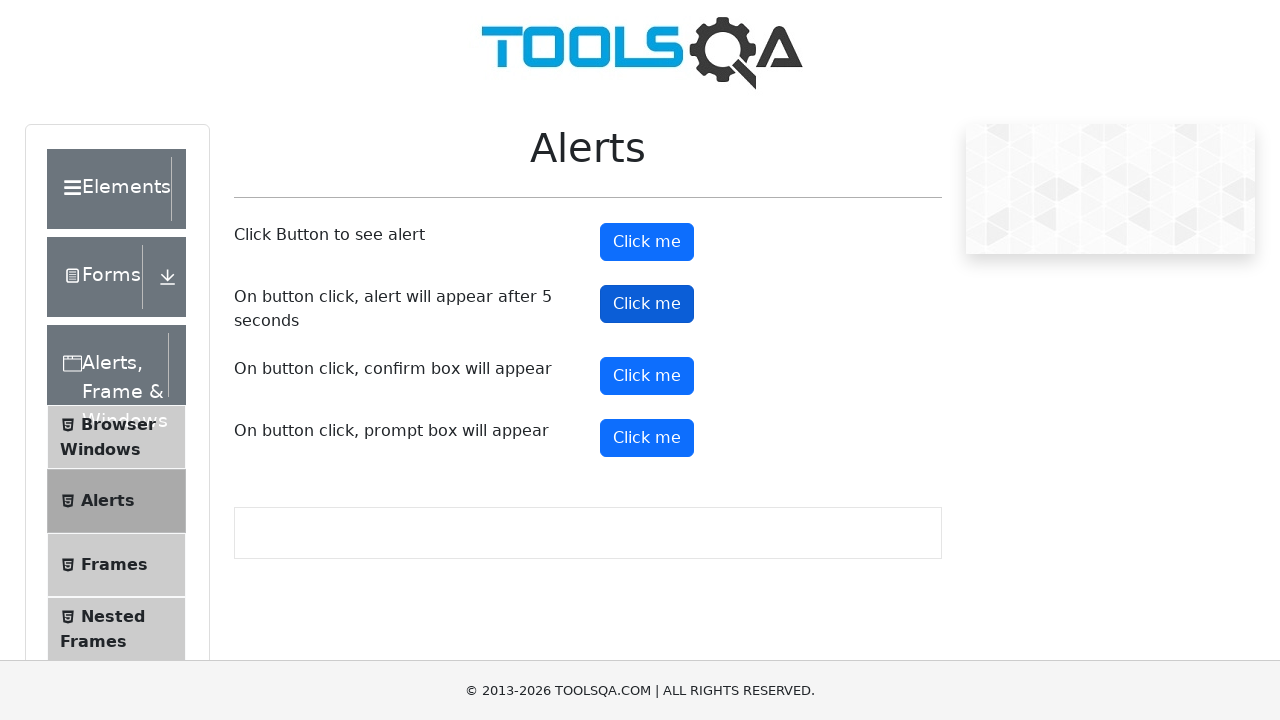

Clicked button to trigger confirm dialog at (647, 376) on #confirmButton
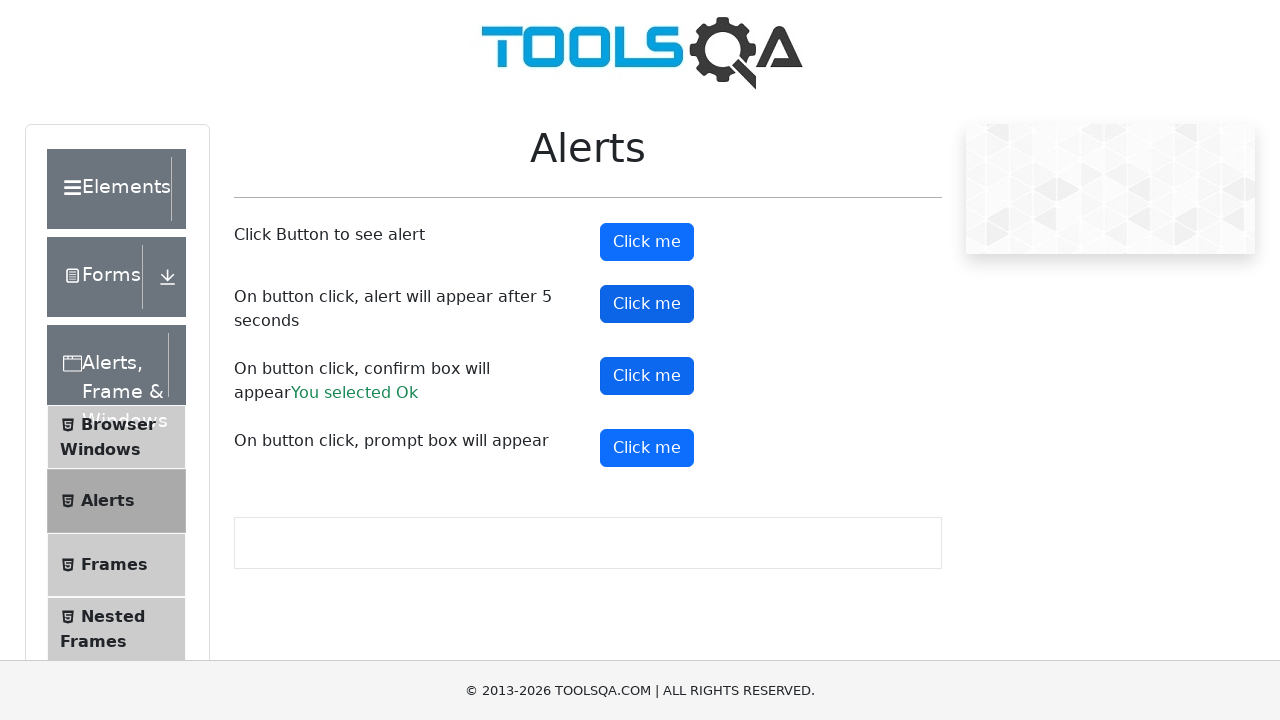

Waited 500ms for confirm dialog to be handled
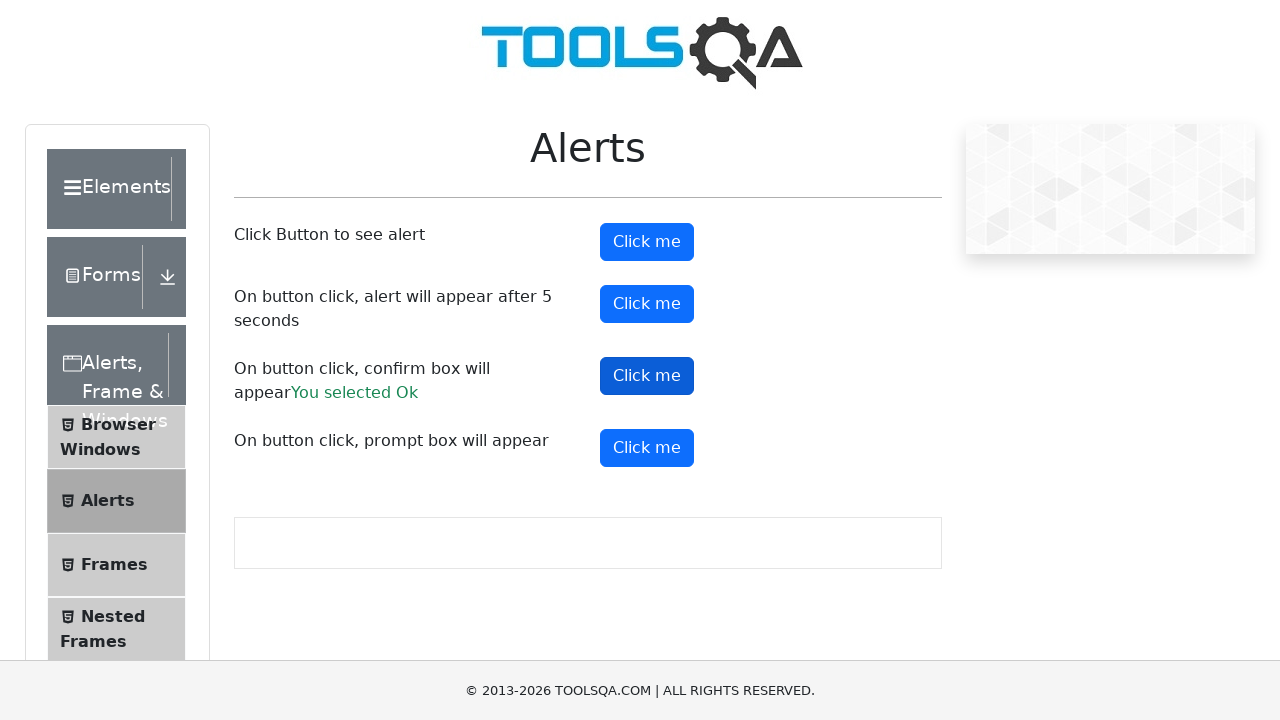

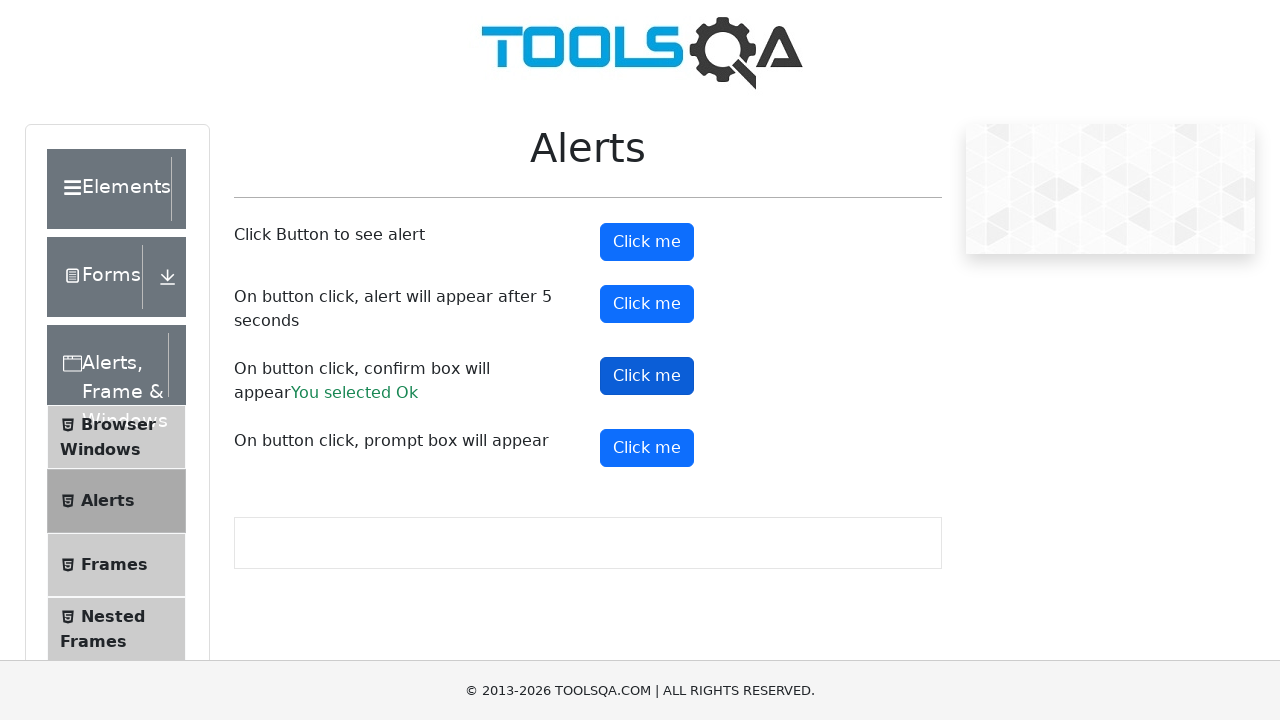